Navigates to Atlassian's Engineering careers page, scrolls down multiple times to load all job listings, and verifies that job entries are displayed in the table.

Starting URL: https://www.atlassian.com/company/careers/all-jobs?team=Engineering&location=&search=

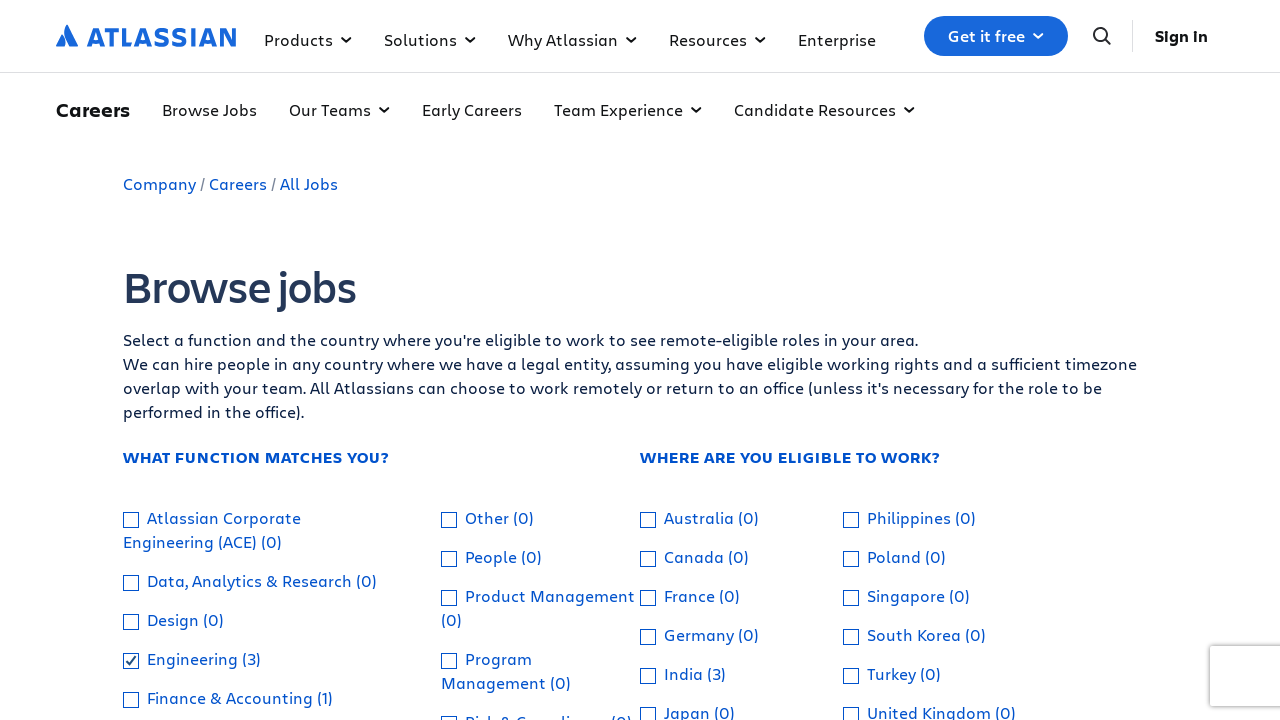

Waited for page to reach networkidle state
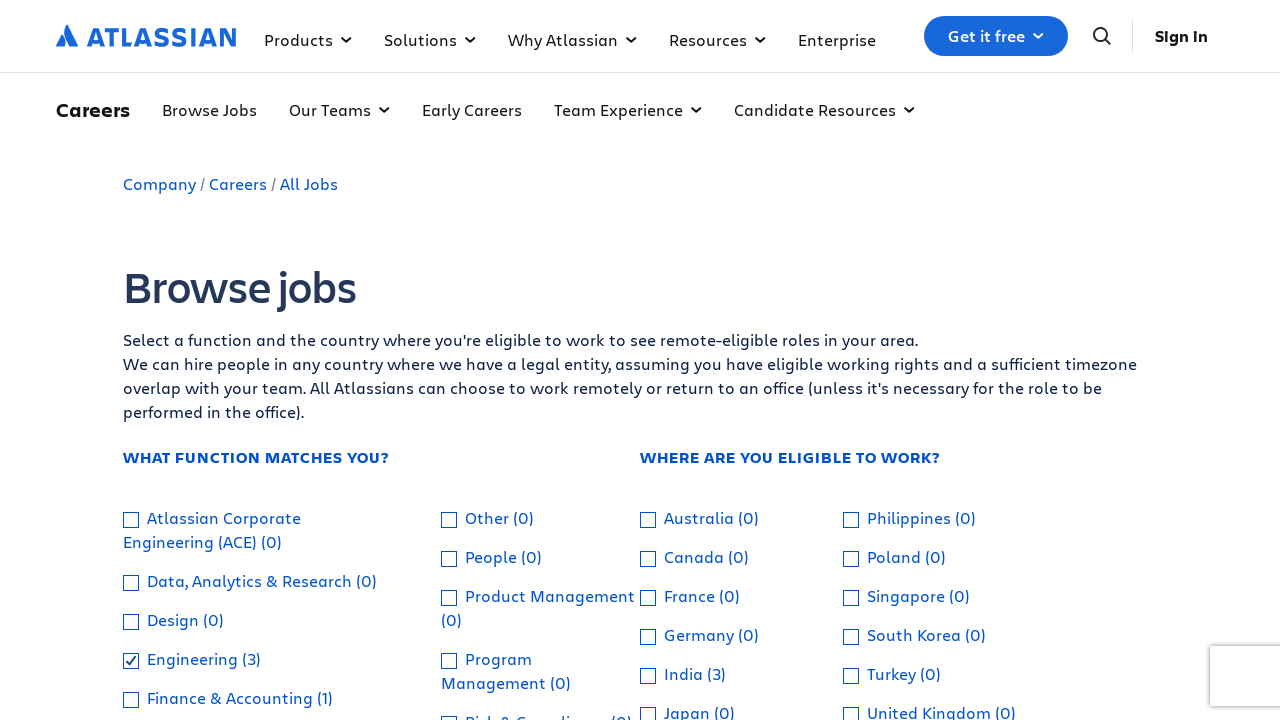

Scrolled to 95% of page height to trigger lazy loading
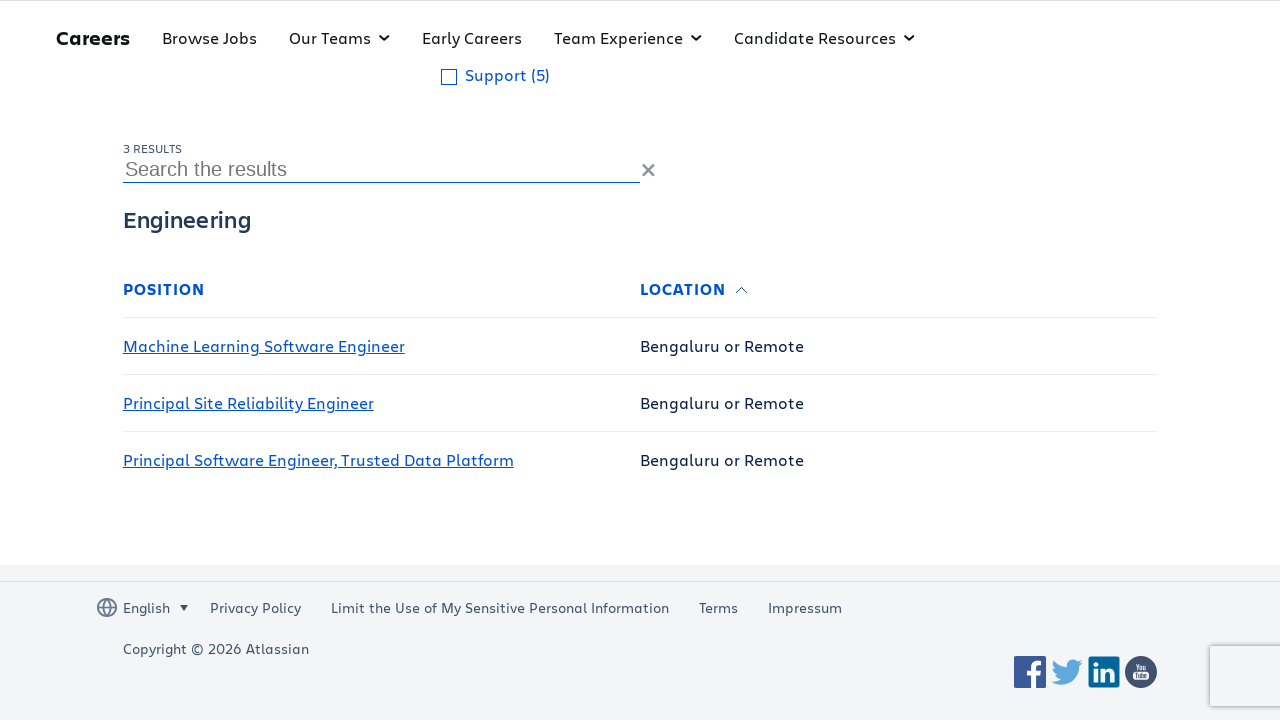

Waited 3 seconds for jobs to load
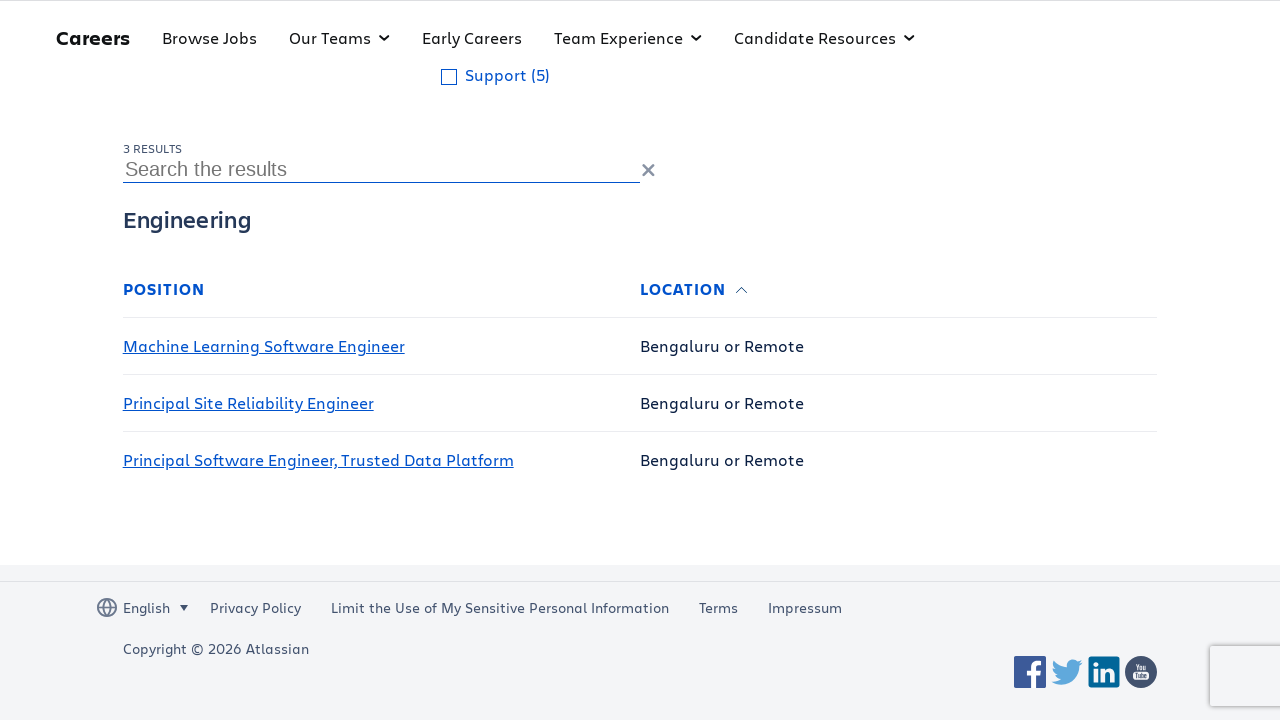

Scrolled to 95% of page height to trigger lazy loading
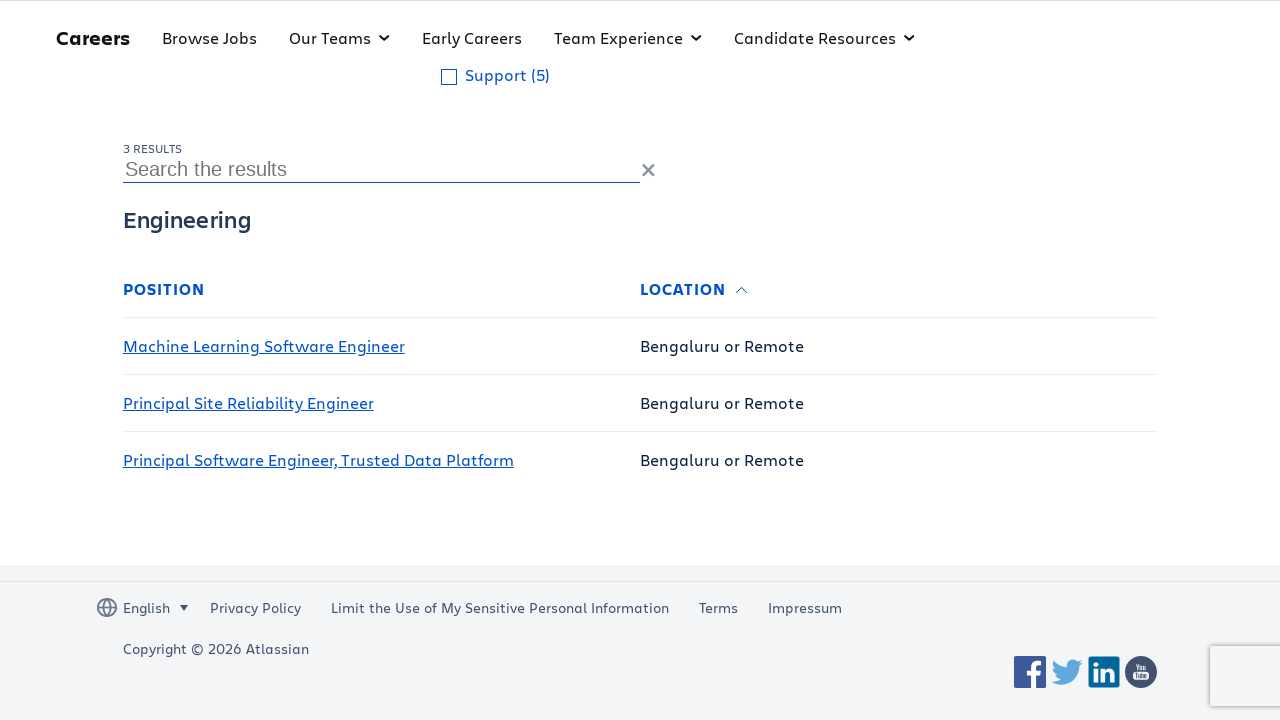

Waited 3 seconds for jobs to load
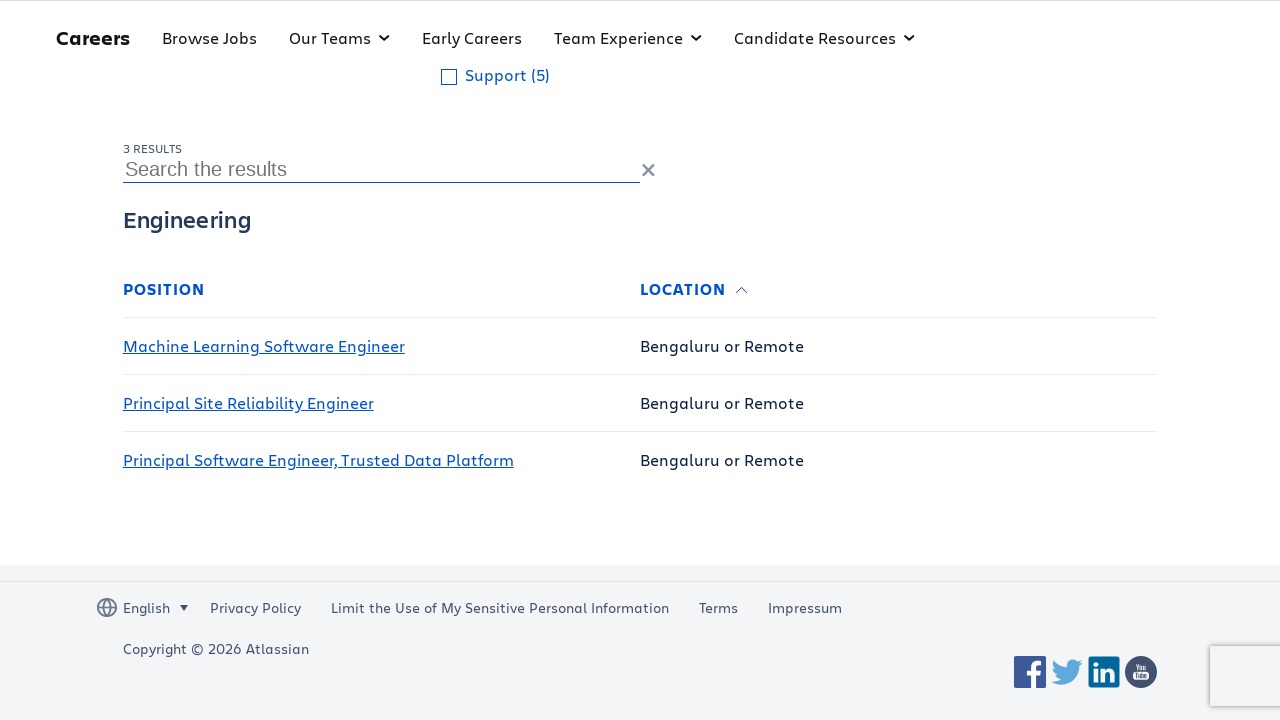

Scrolled to 95% of page height to trigger lazy loading
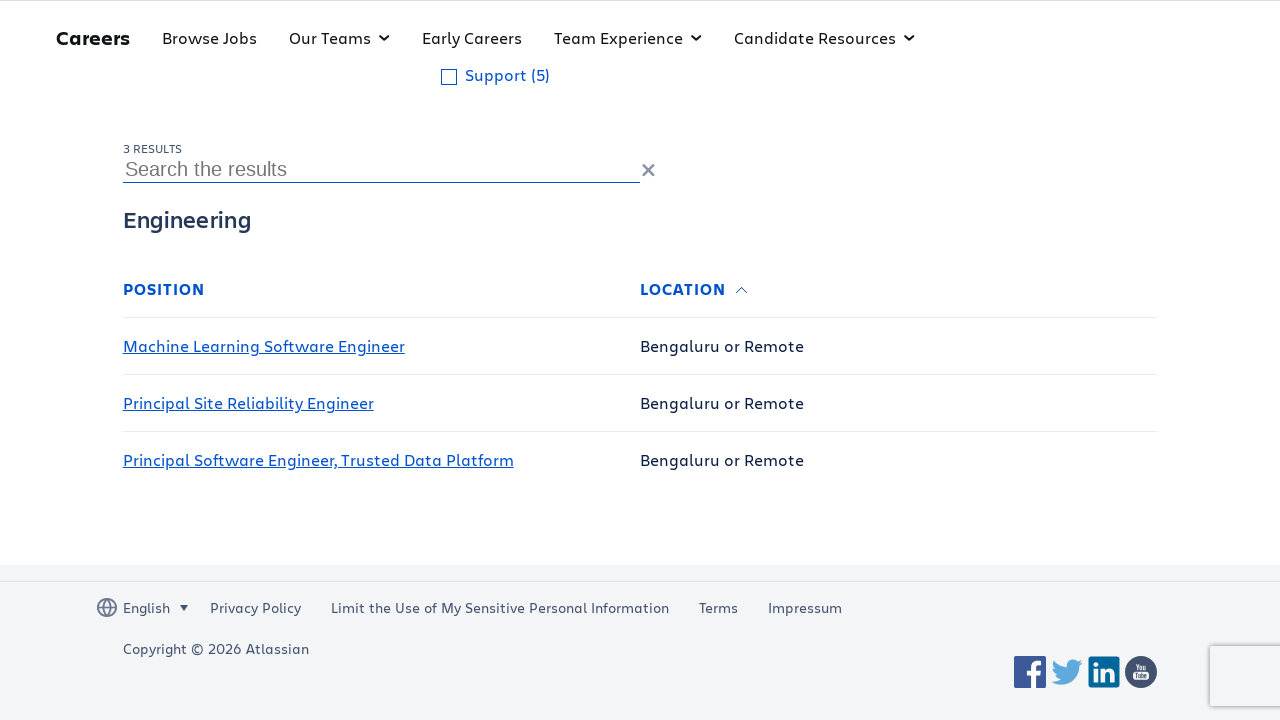

Waited 3 seconds for jobs to load
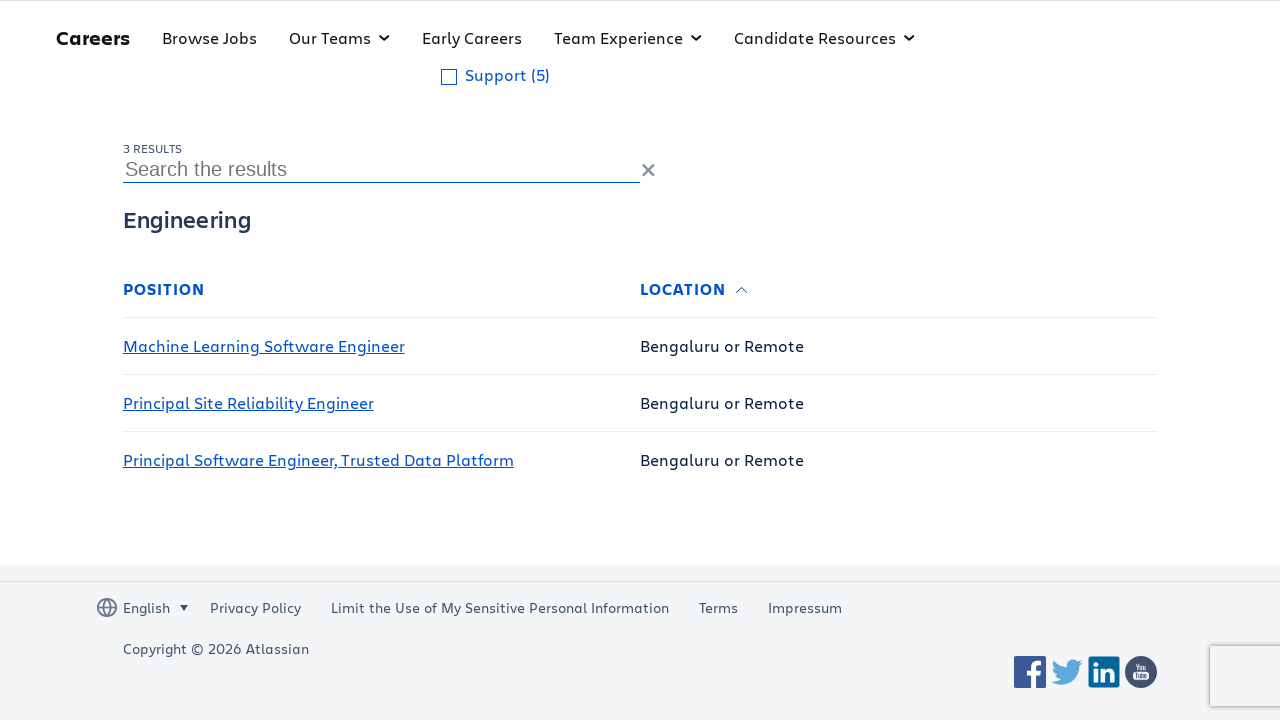

Scrolled to 95% of page height to trigger lazy loading
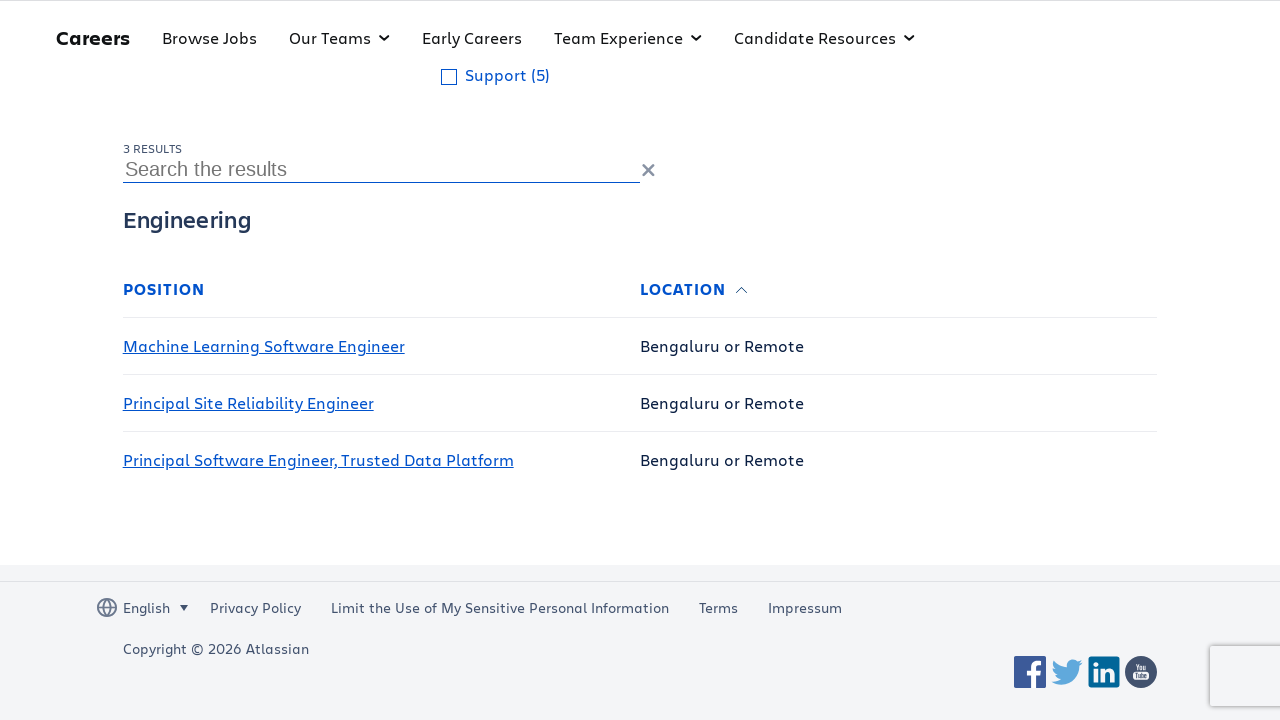

Waited 3 seconds for jobs to load
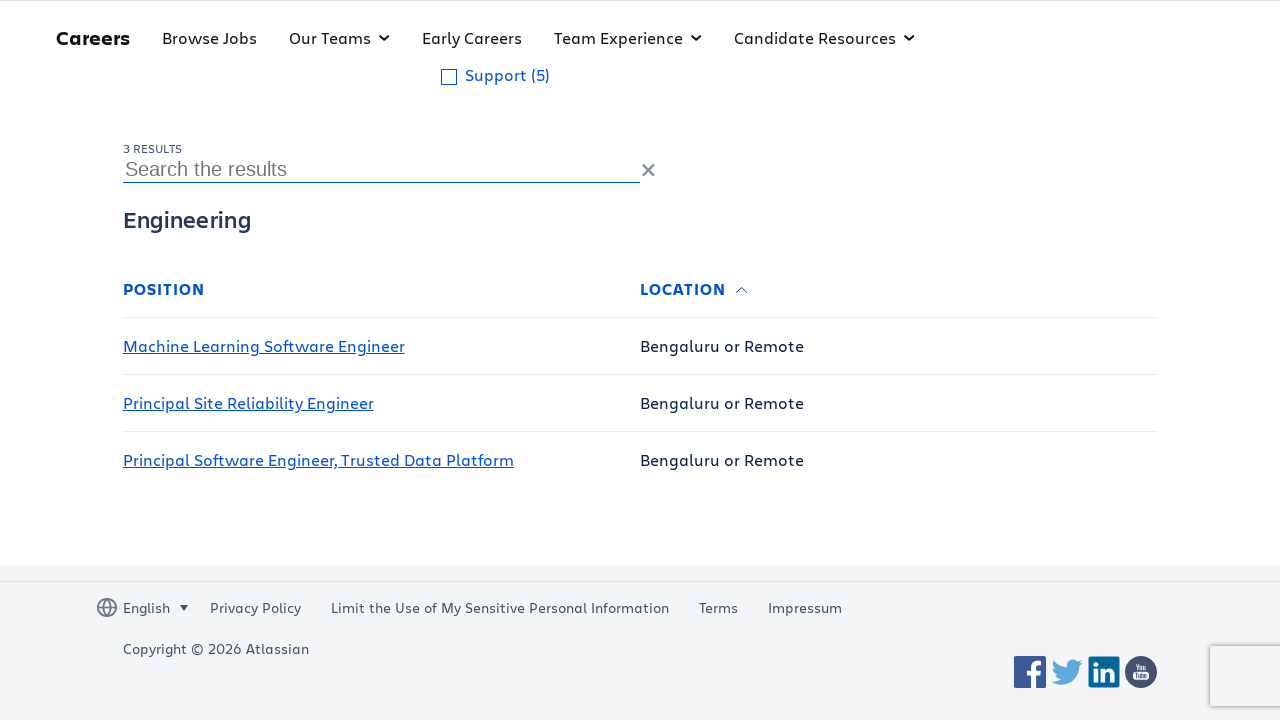

Scrolled to 95% of page height to trigger lazy loading
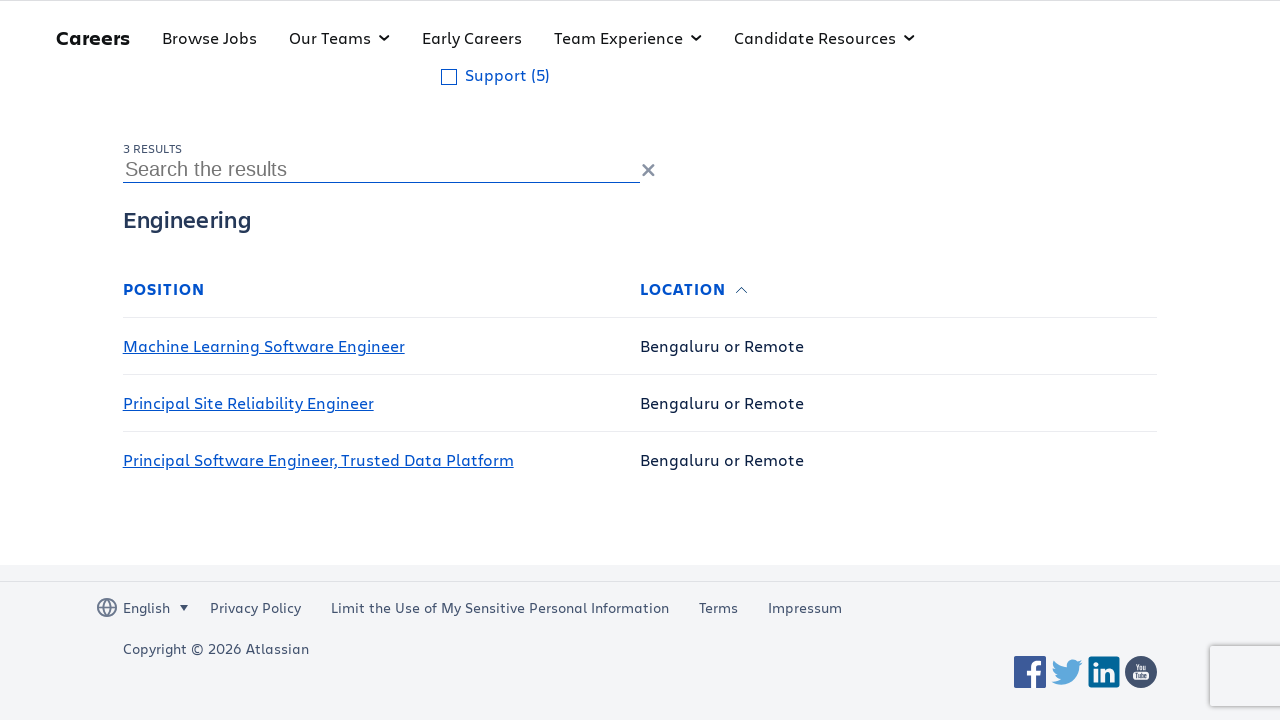

Waited 3 seconds for jobs to load
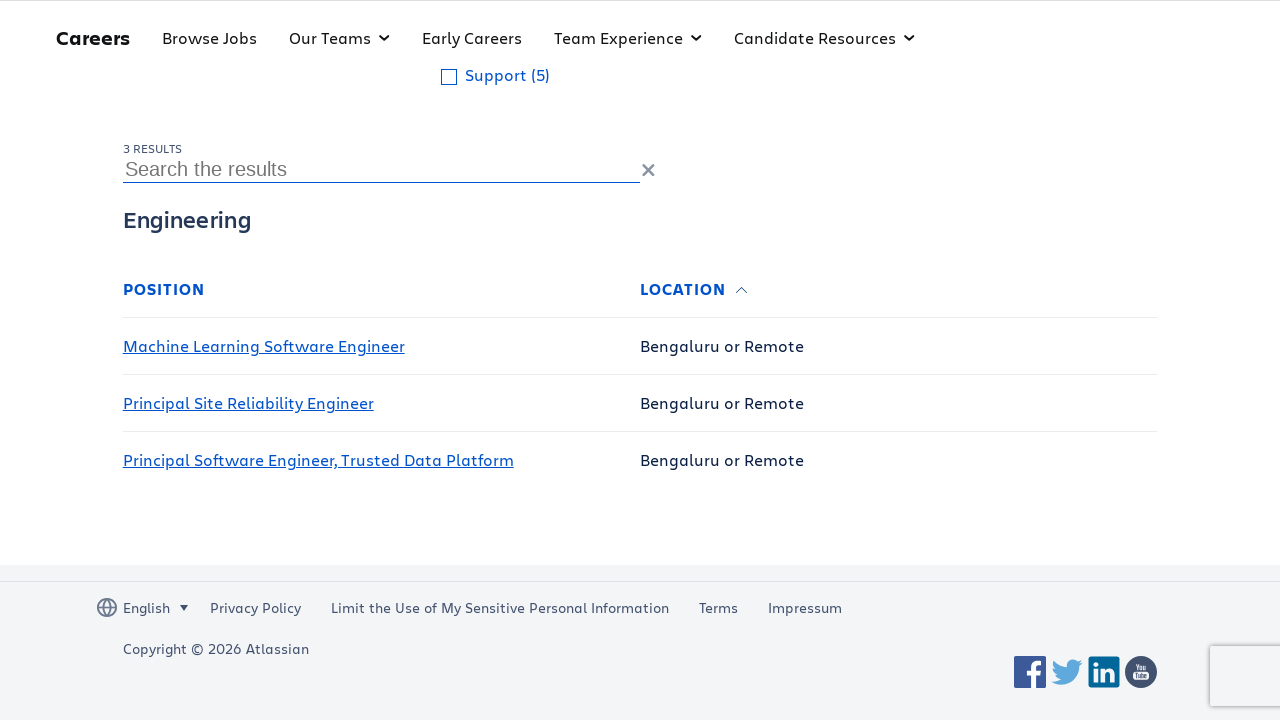

Scrolled to 95% of page height to trigger lazy loading
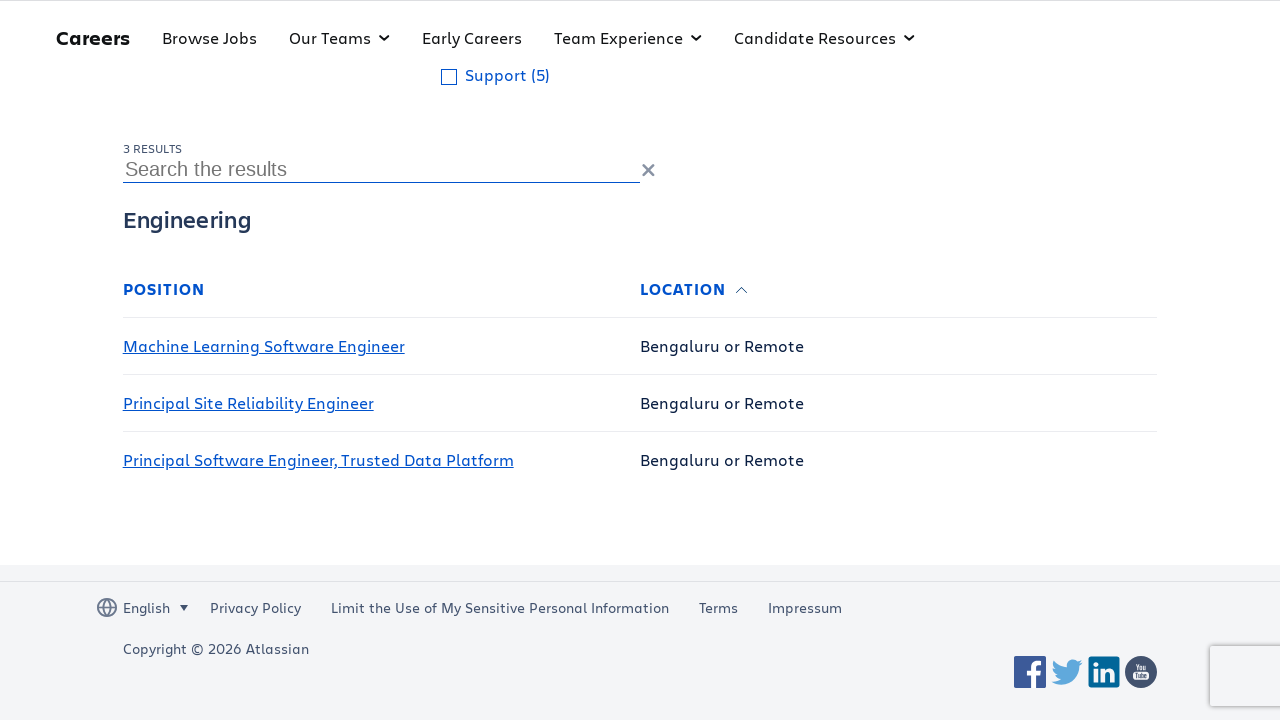

Waited 3 seconds for jobs to load
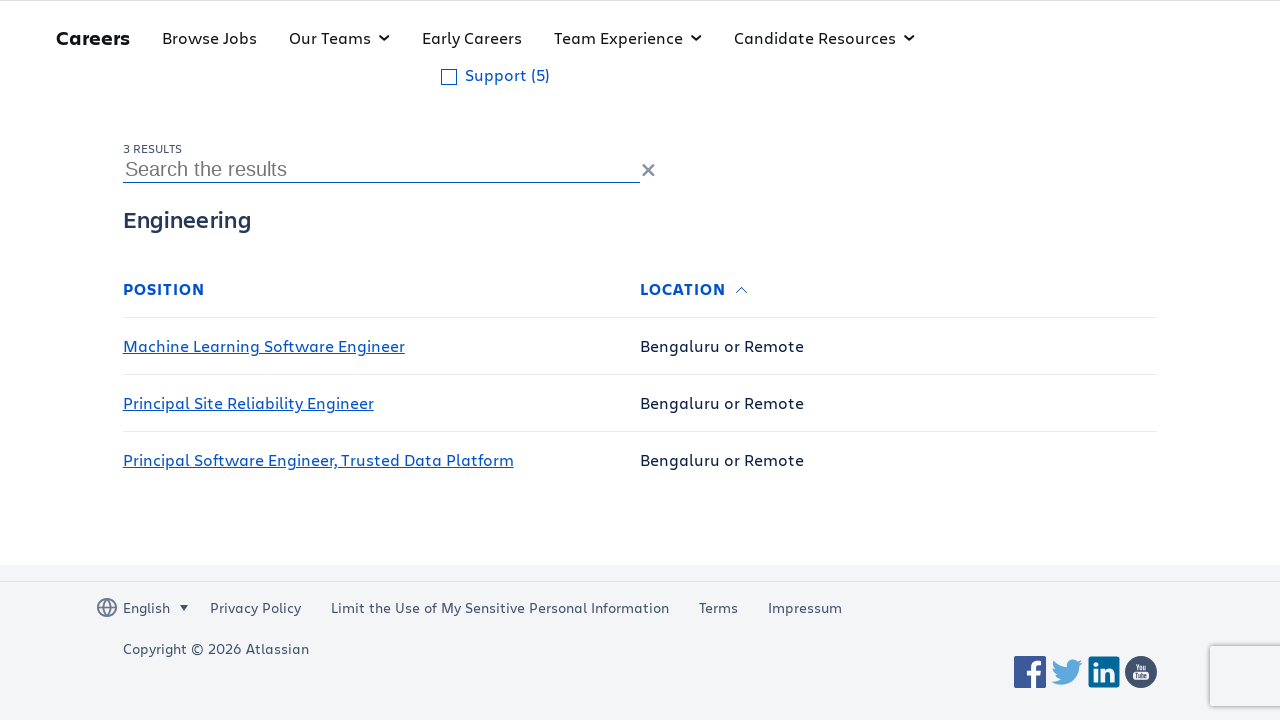

Scrolled to 95% of page height to trigger lazy loading
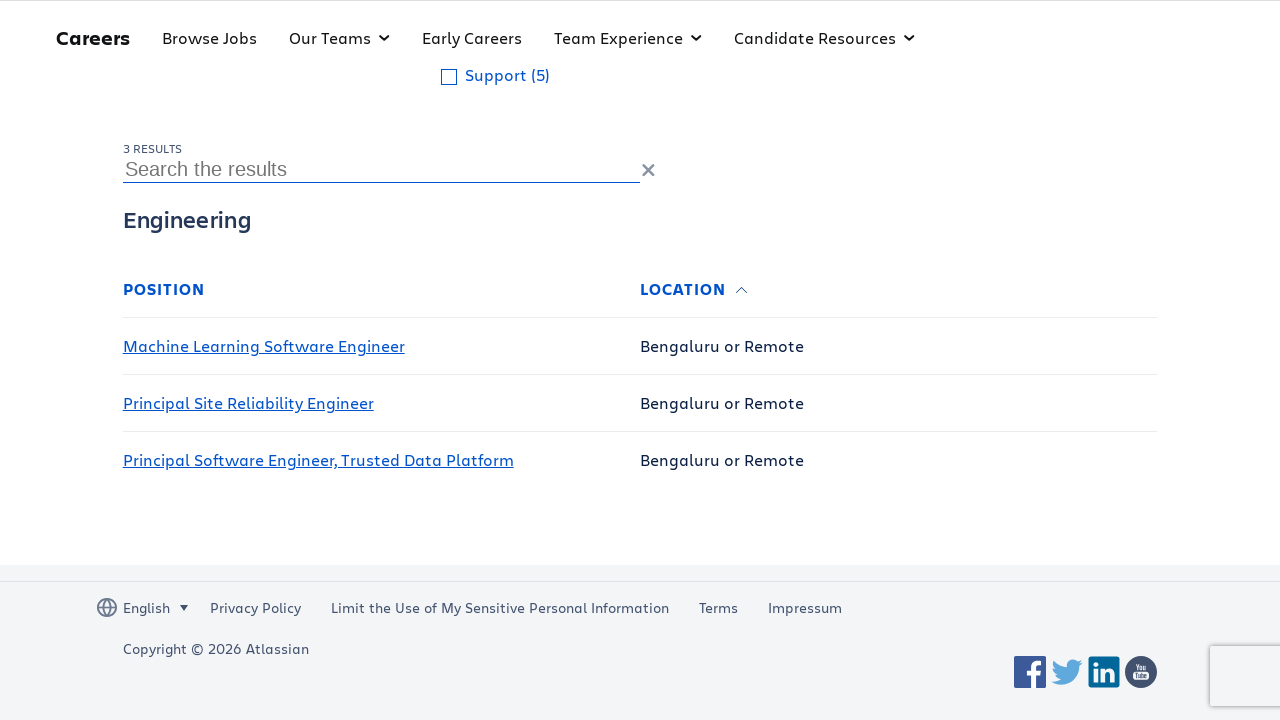

Waited 3 seconds for jobs to load
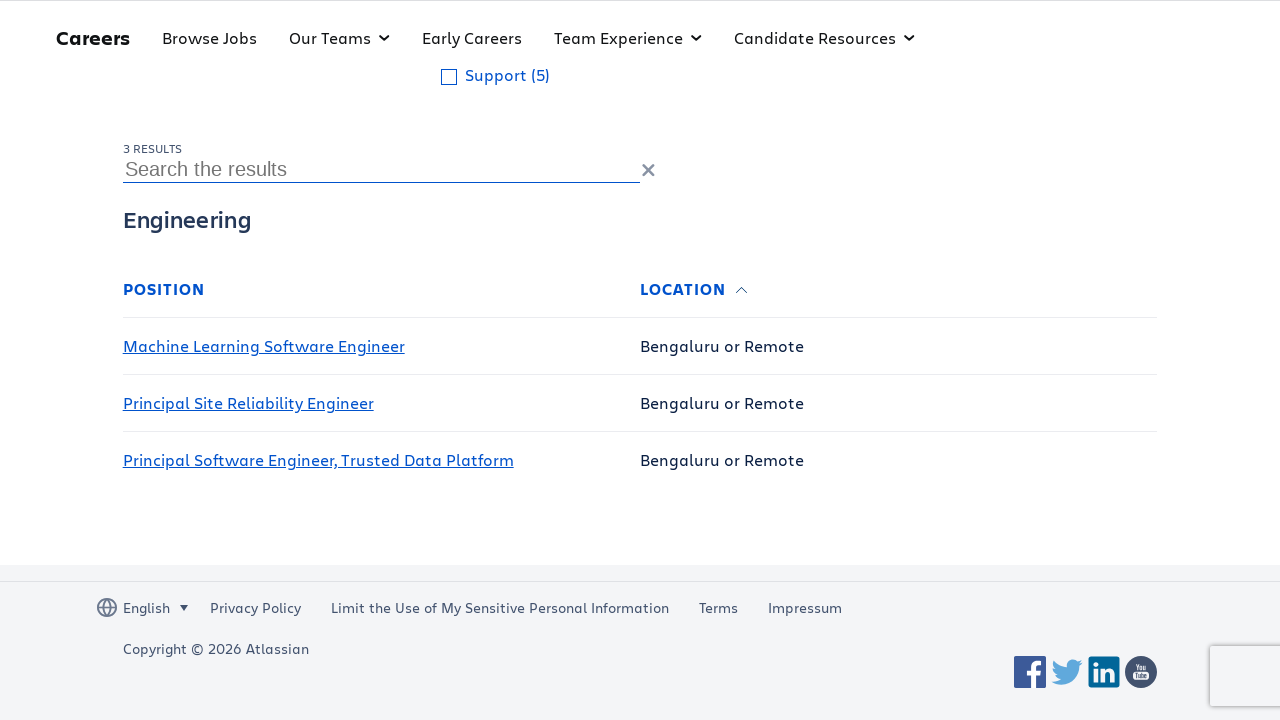

Scrolled to 95% of page height to trigger lazy loading
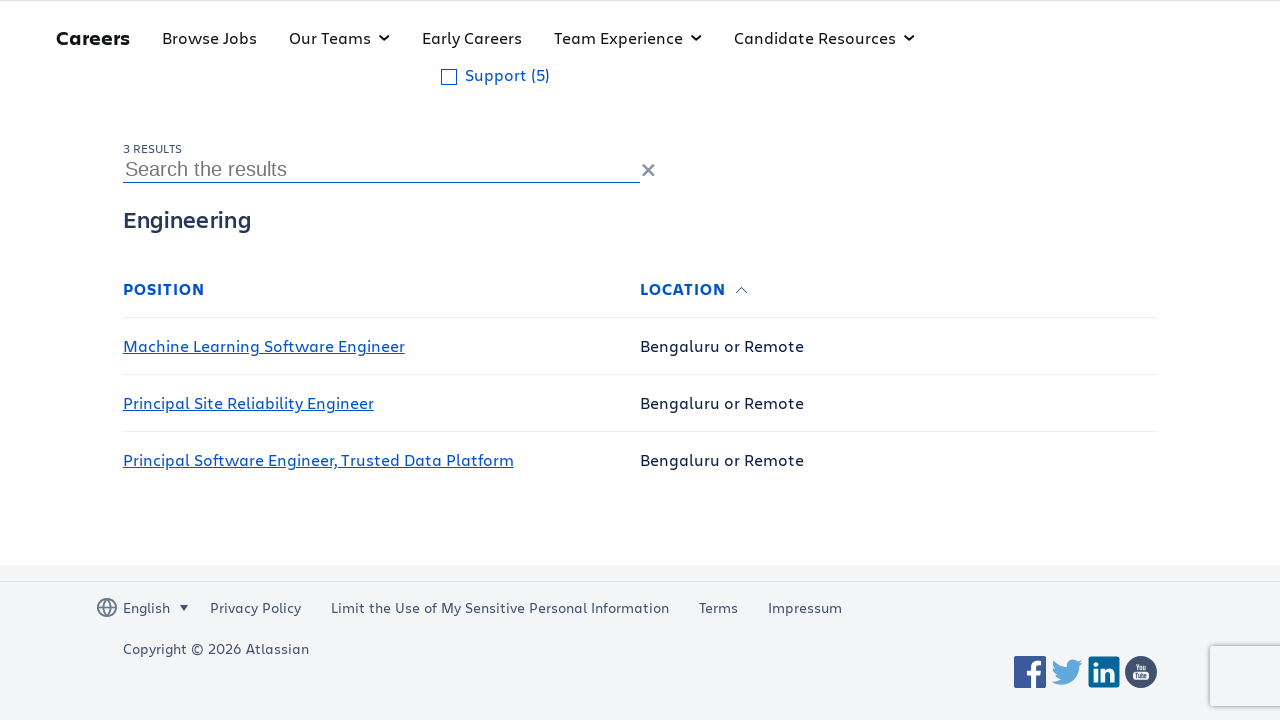

Waited 3 seconds for jobs to load
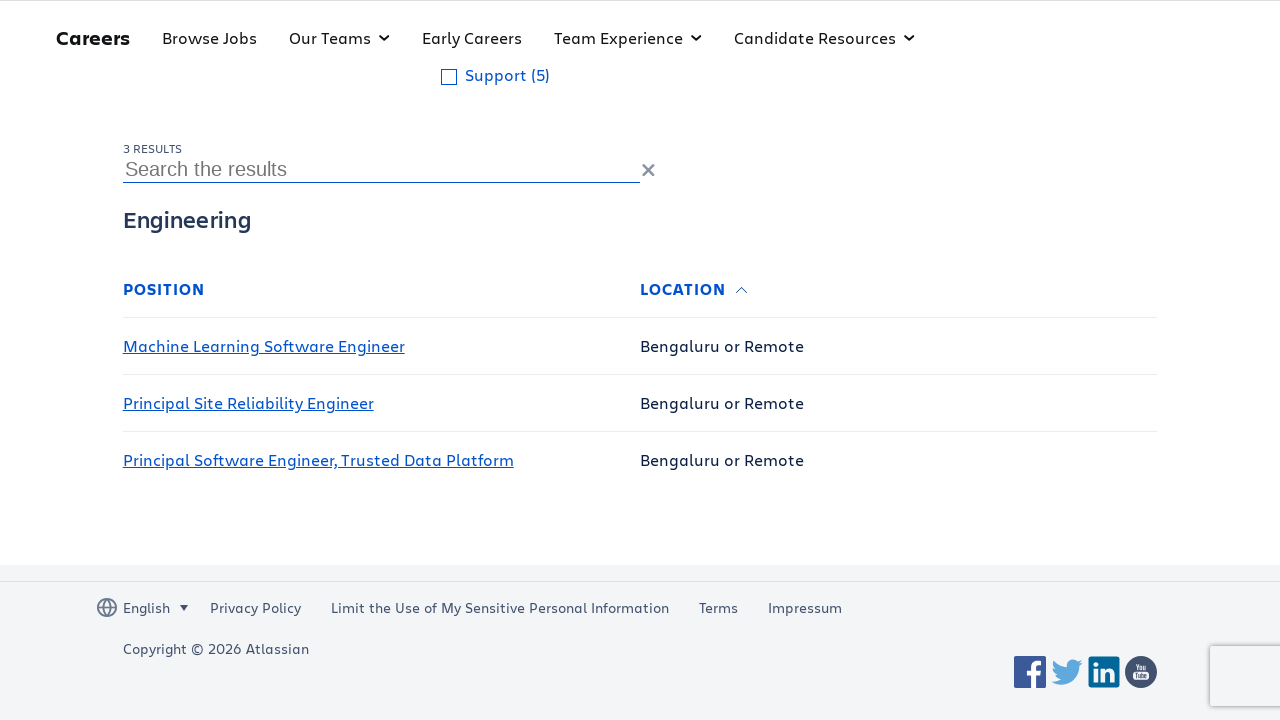

Scrolled to 95% of page height to trigger lazy loading
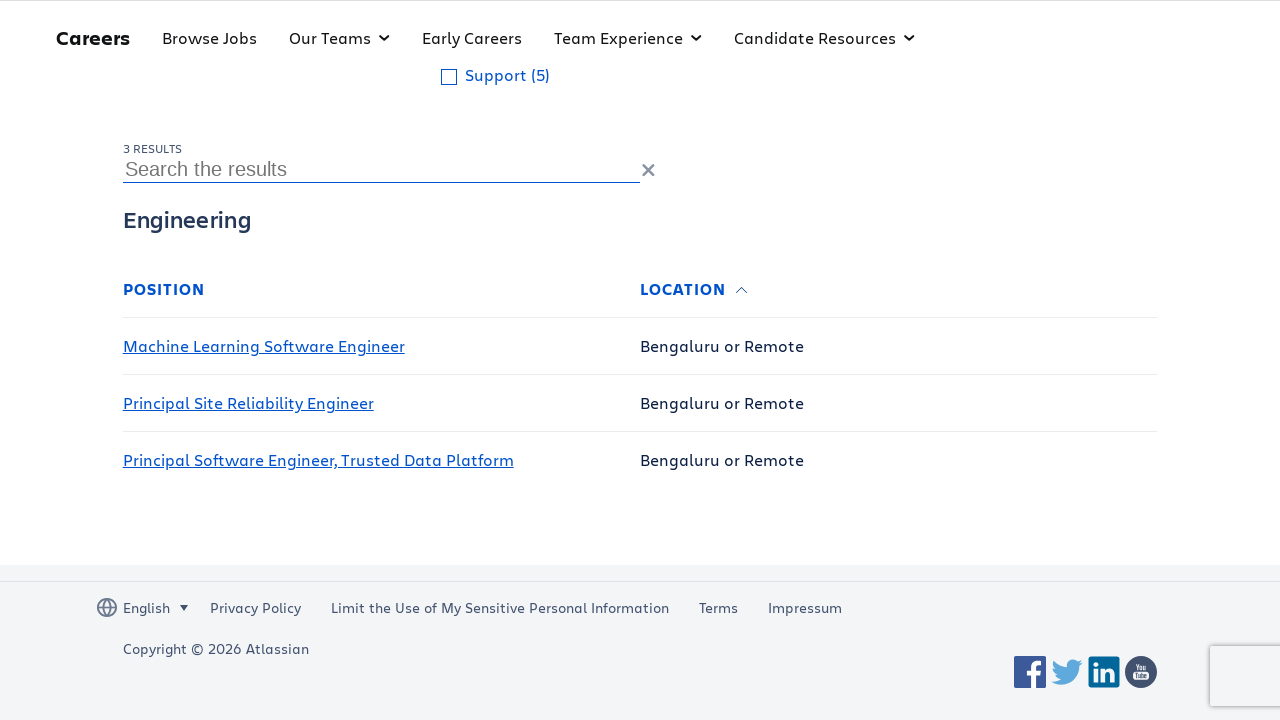

Waited 3 seconds for jobs to load
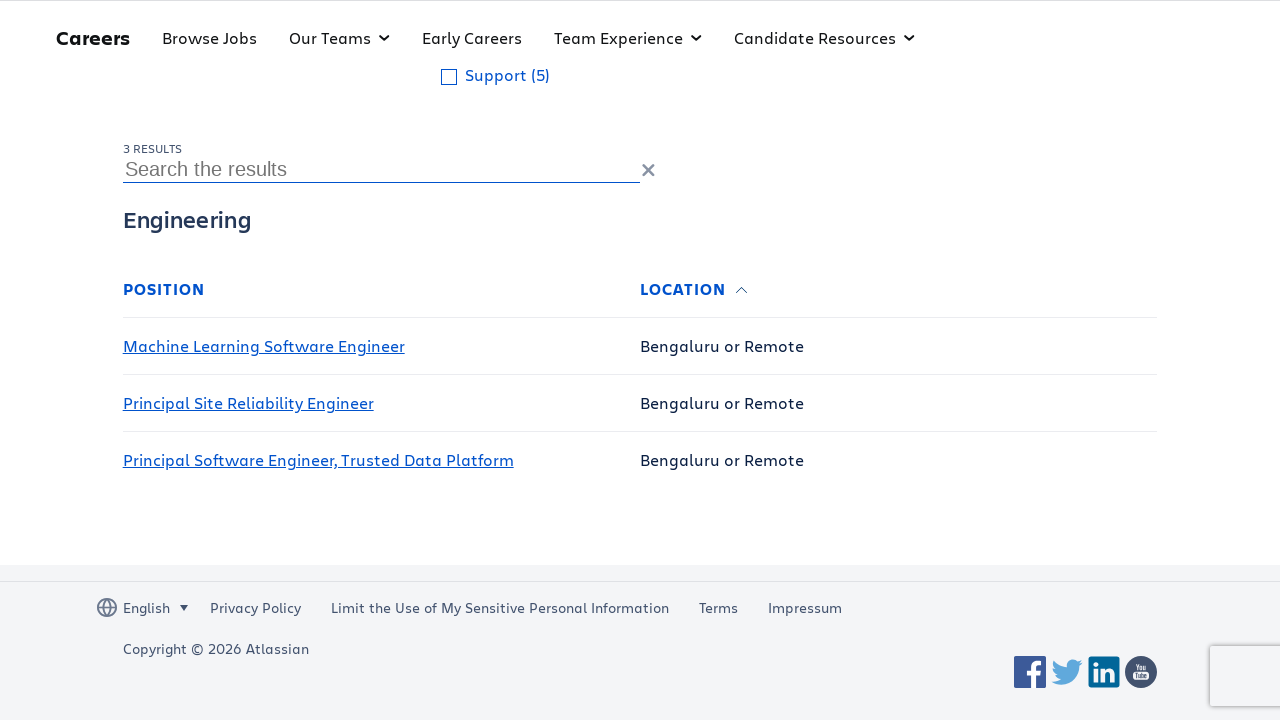

Scrolled to 95% of page height to trigger lazy loading
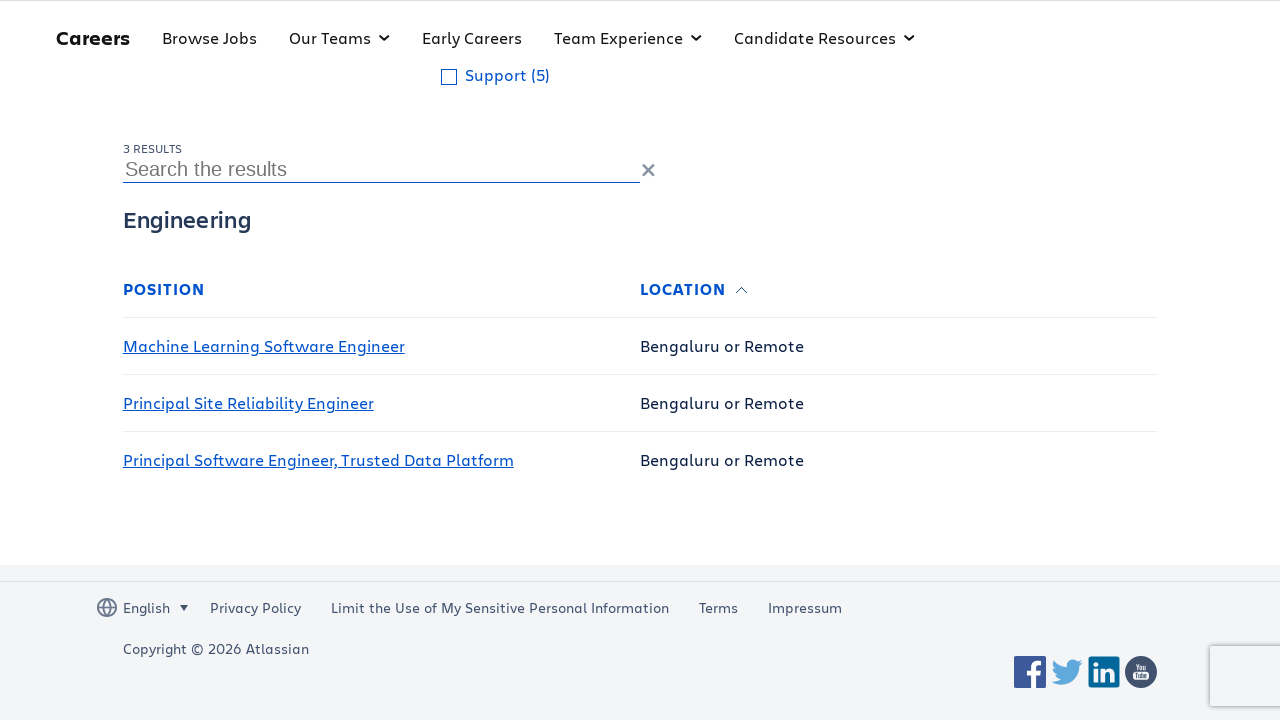

Waited 3 seconds for jobs to load
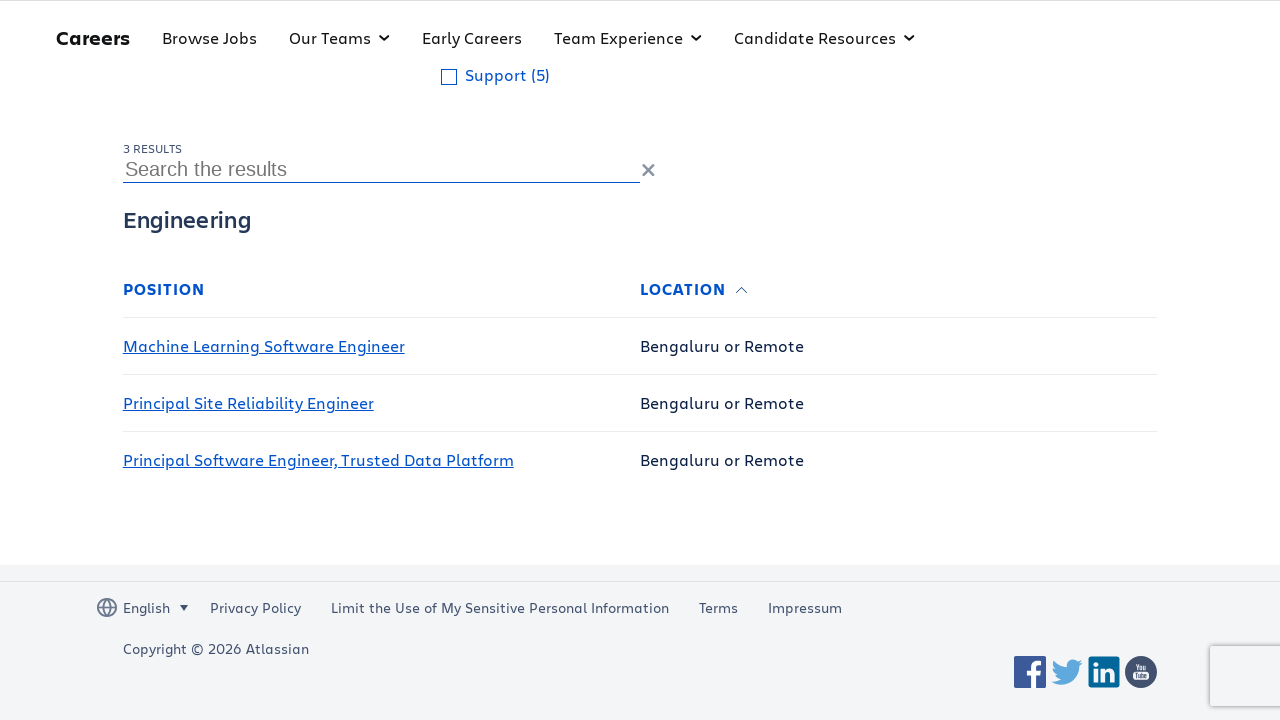

Verified that job listing table rows are present
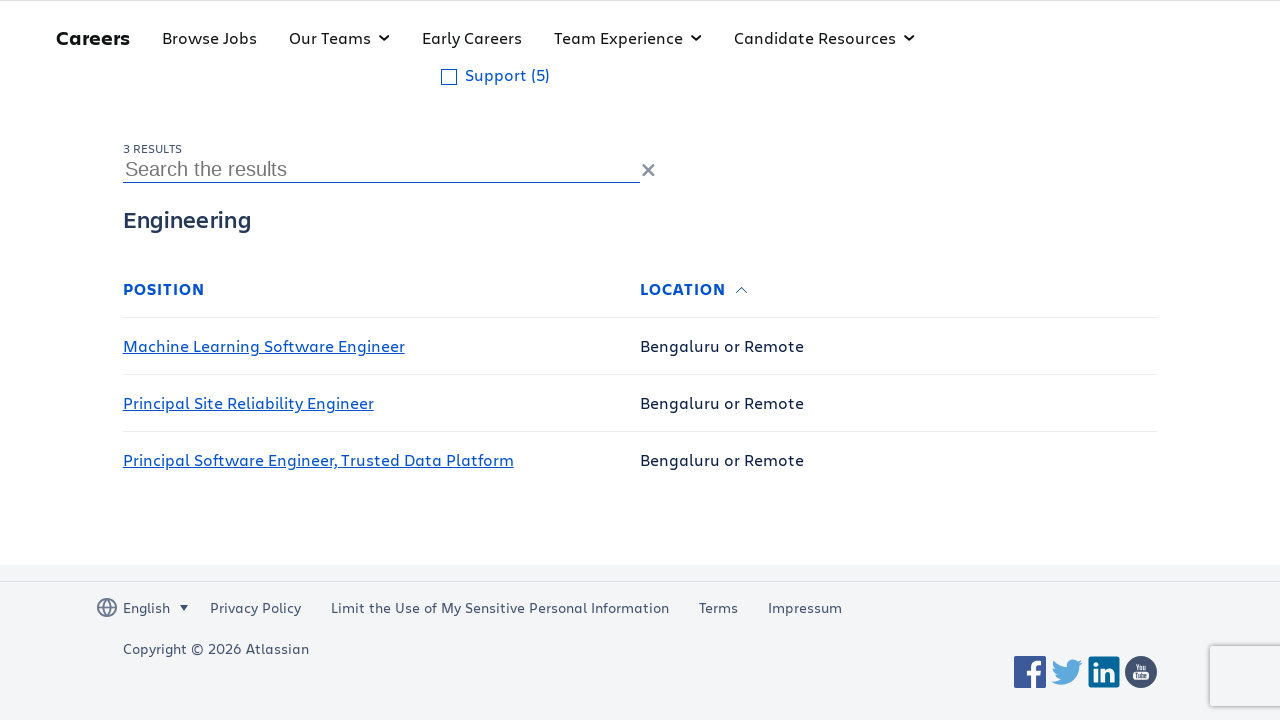

Verified that job links are present in the table
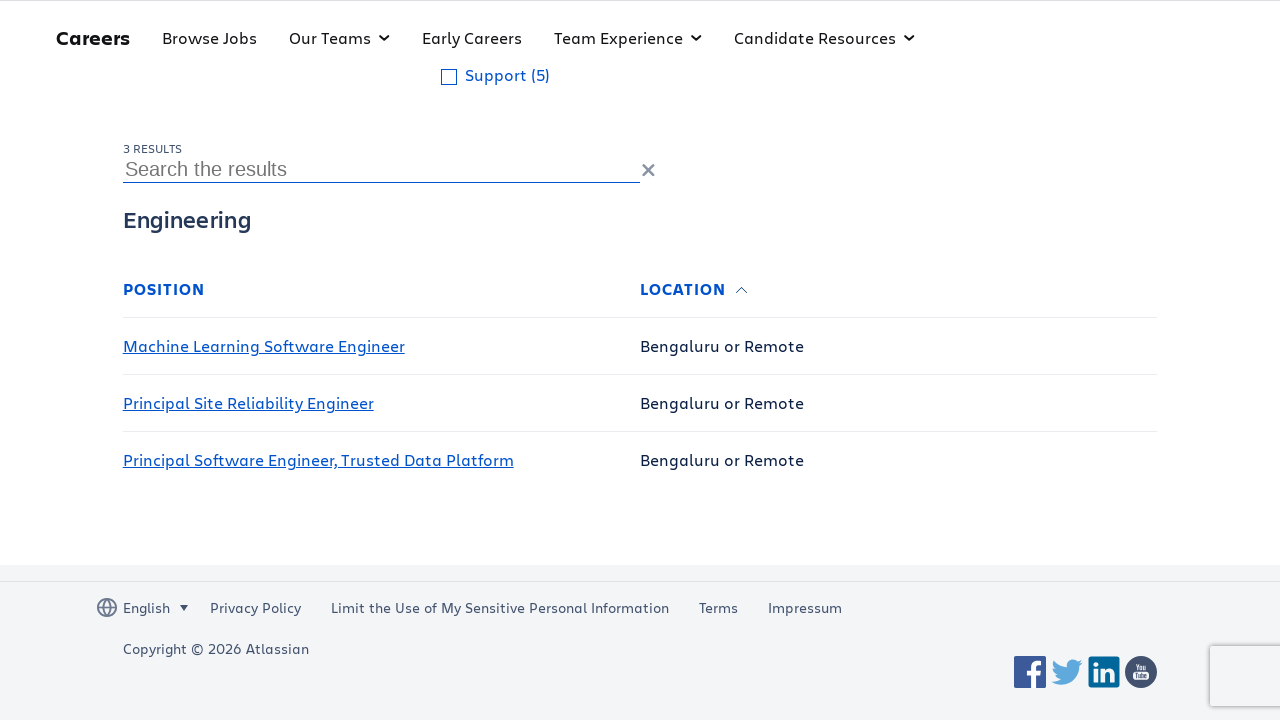

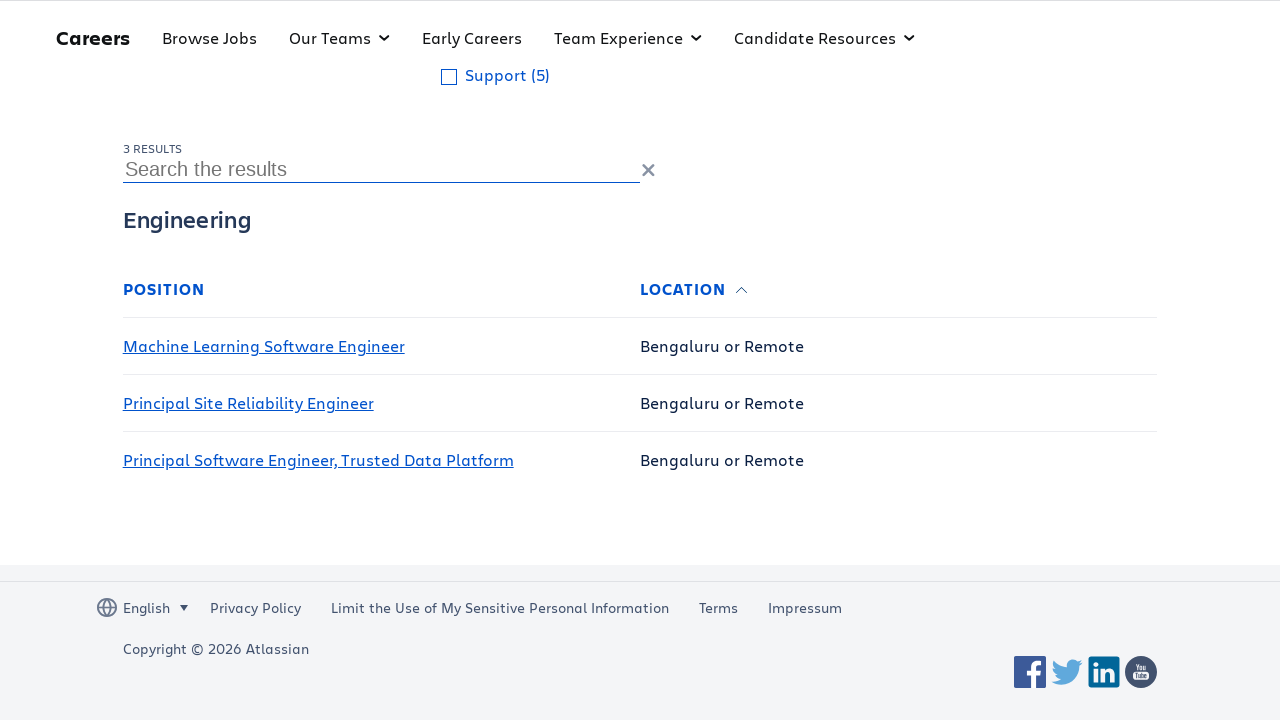